Navigates to Priceline website and uses JavaScript to change the "Find Your Hotel" button's text color to red.

Starting URL: https://www.priceline.com/

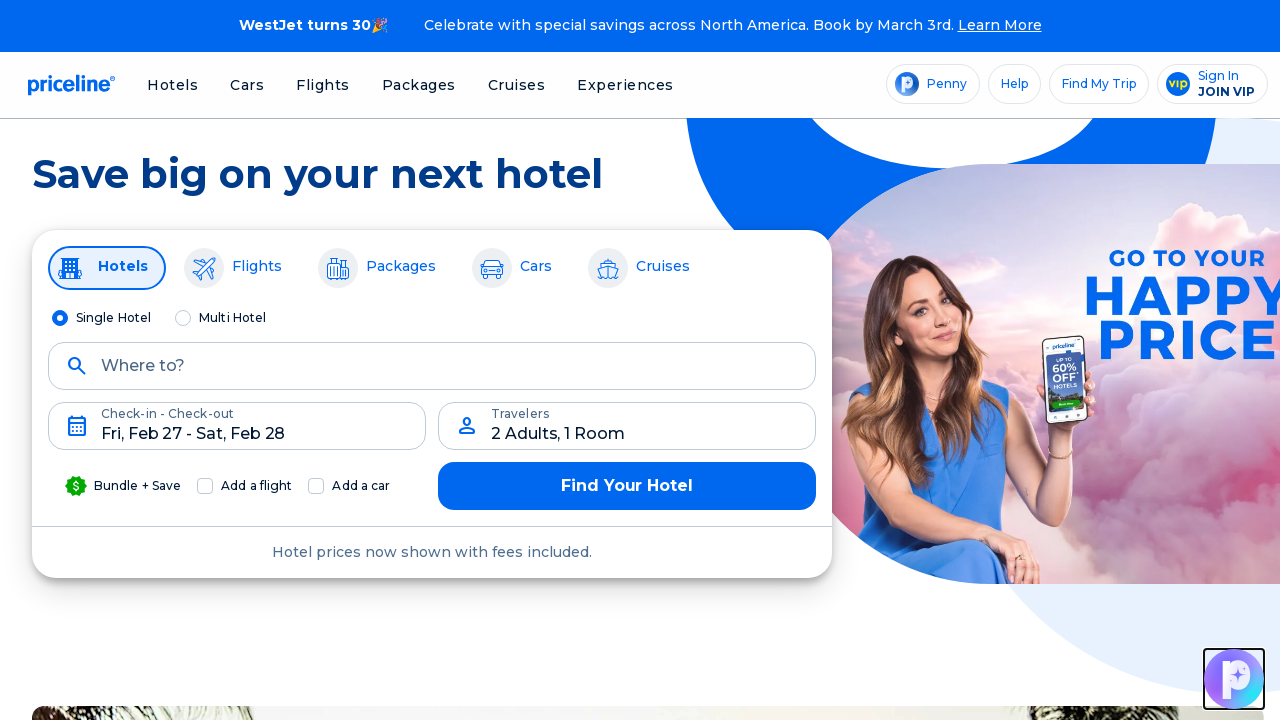

Navigated to Priceline website
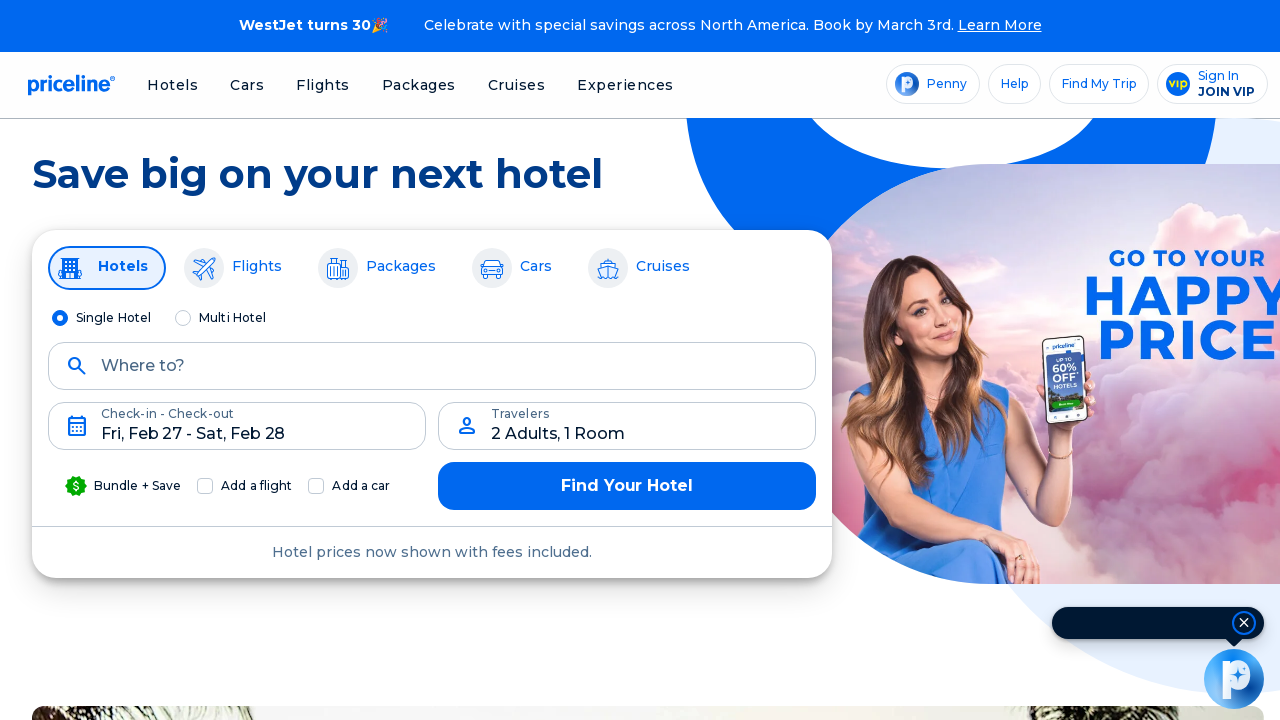

Waited for 'Find Your Hotel' button to load
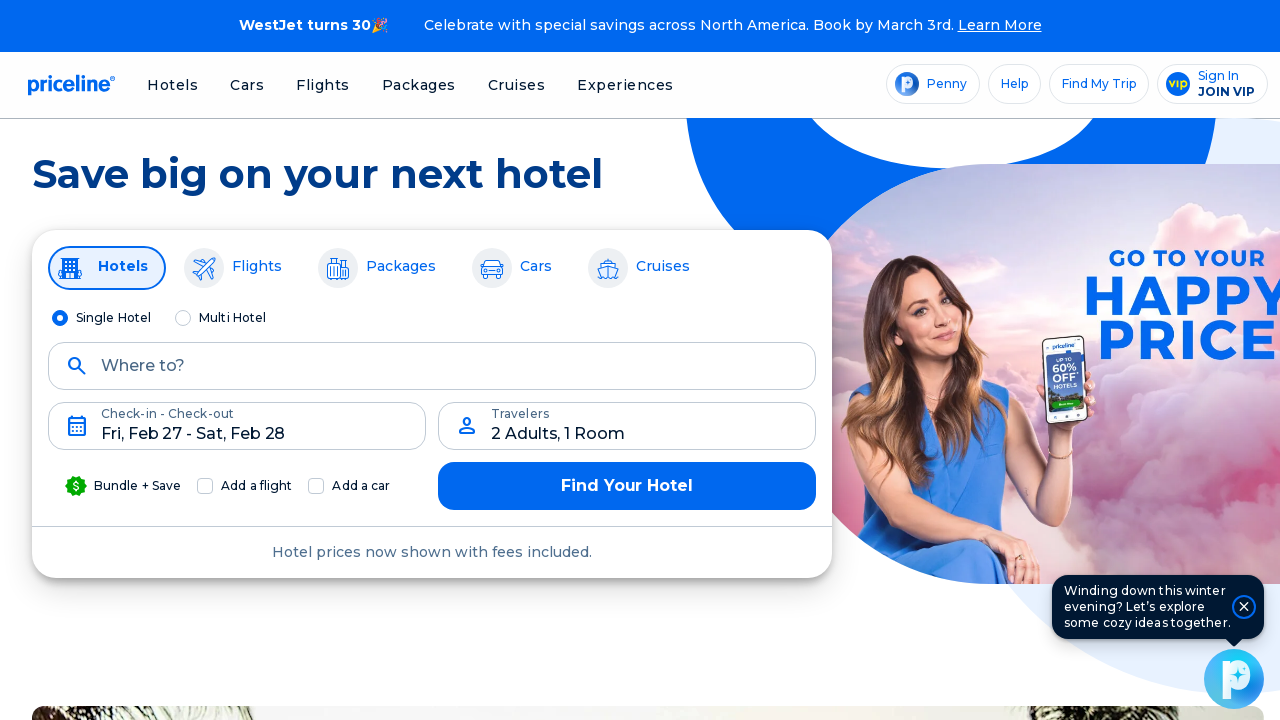

Located the 'Find Your Hotel' button
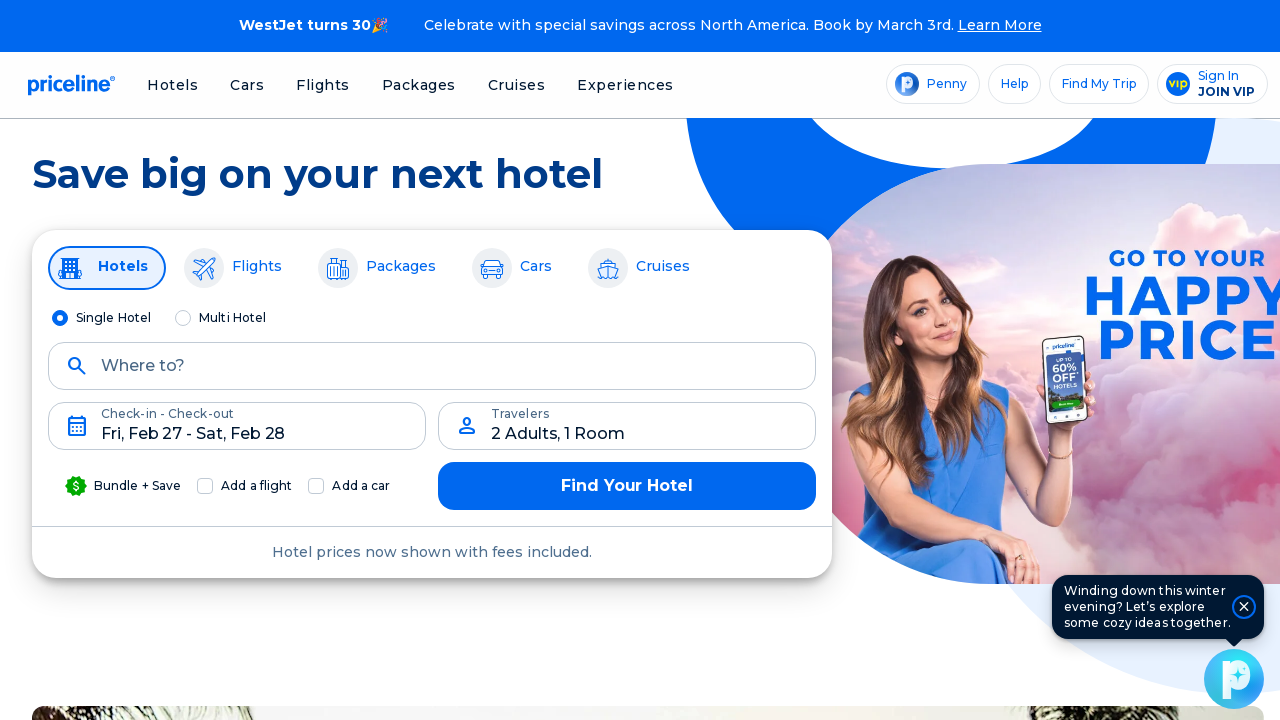

Changed 'Find Your Hotel' button text color to red using JavaScript
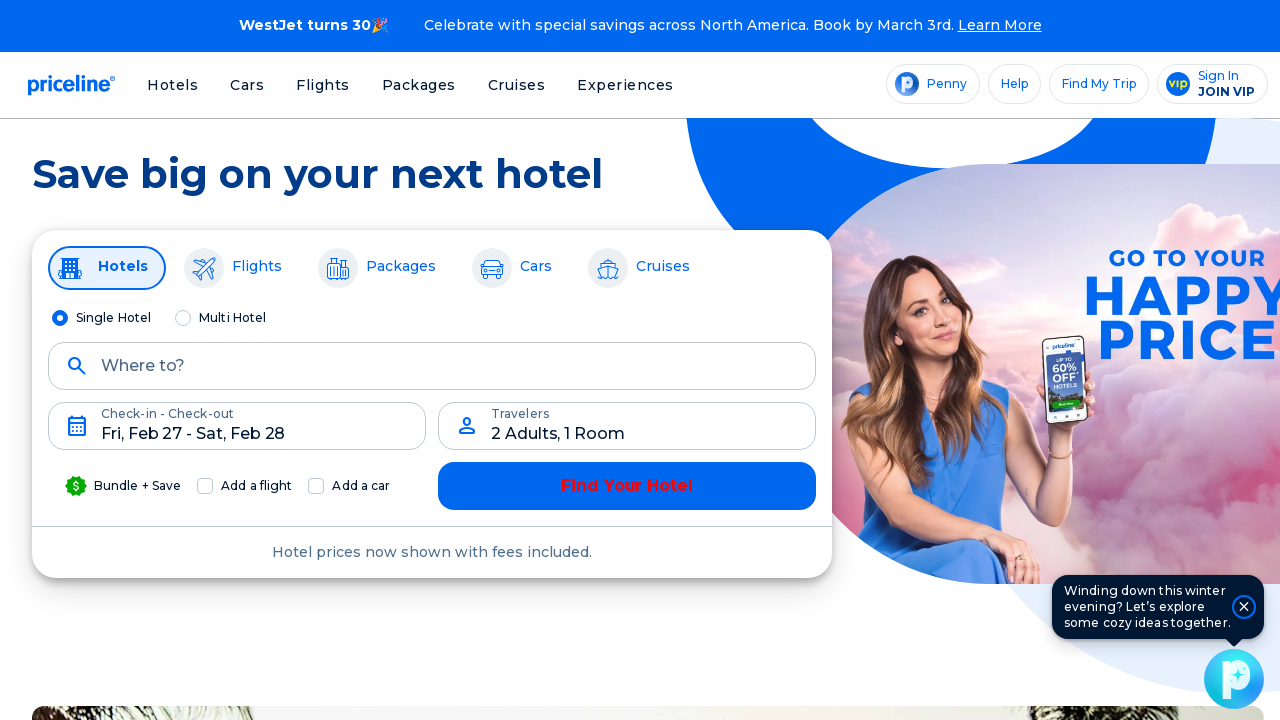

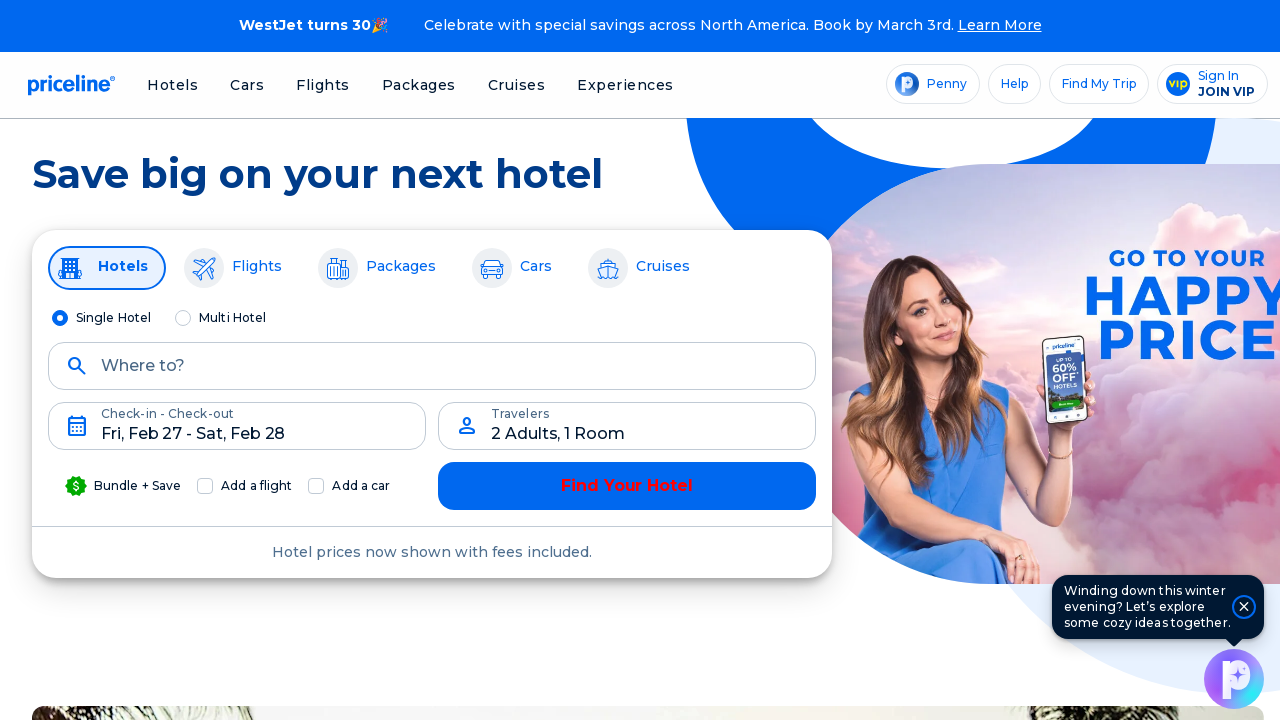